Verifies that interactive navigation elements are enabled and clickable

Starting URL: https://www.demoblaze.com/

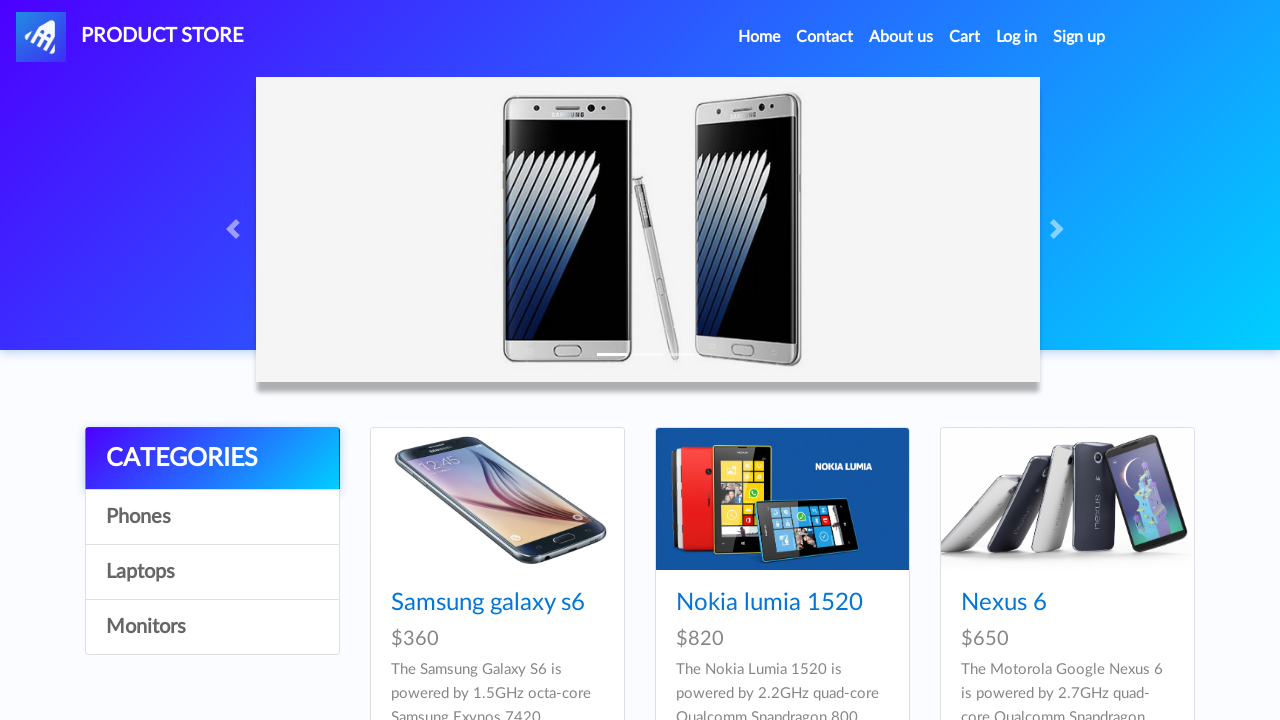

Located Home navigation link
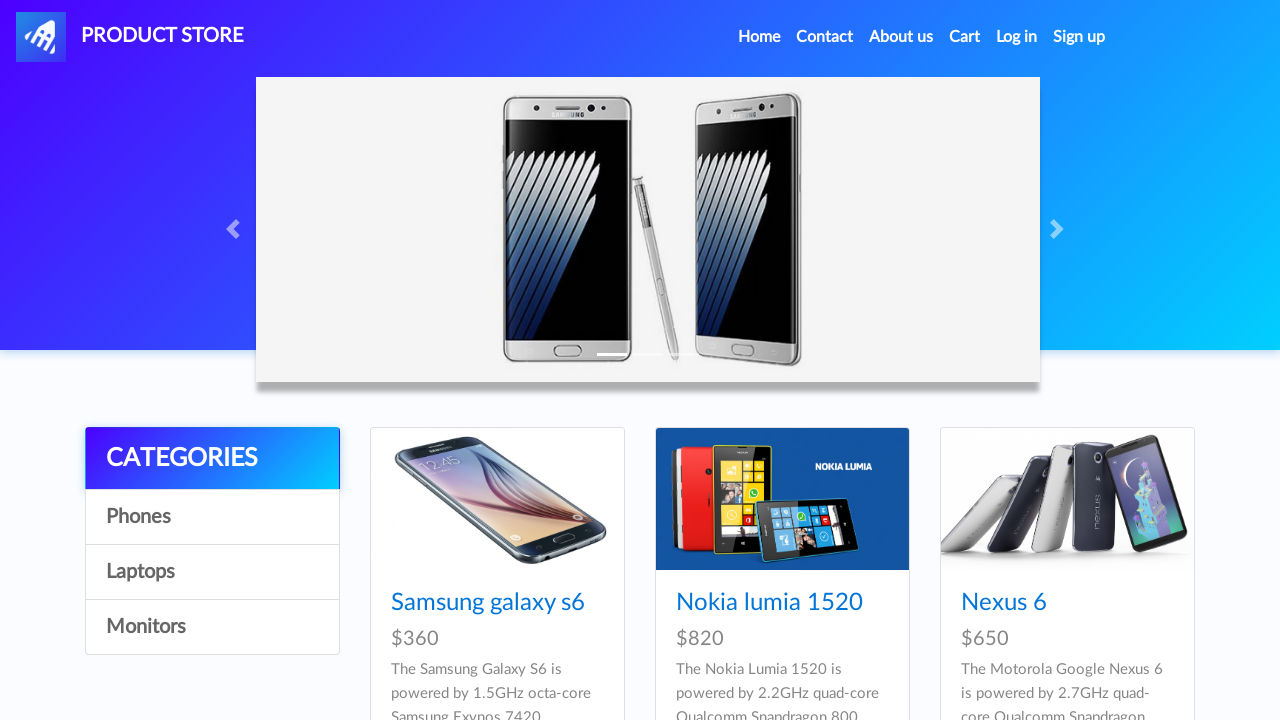

Located Contact navigation link
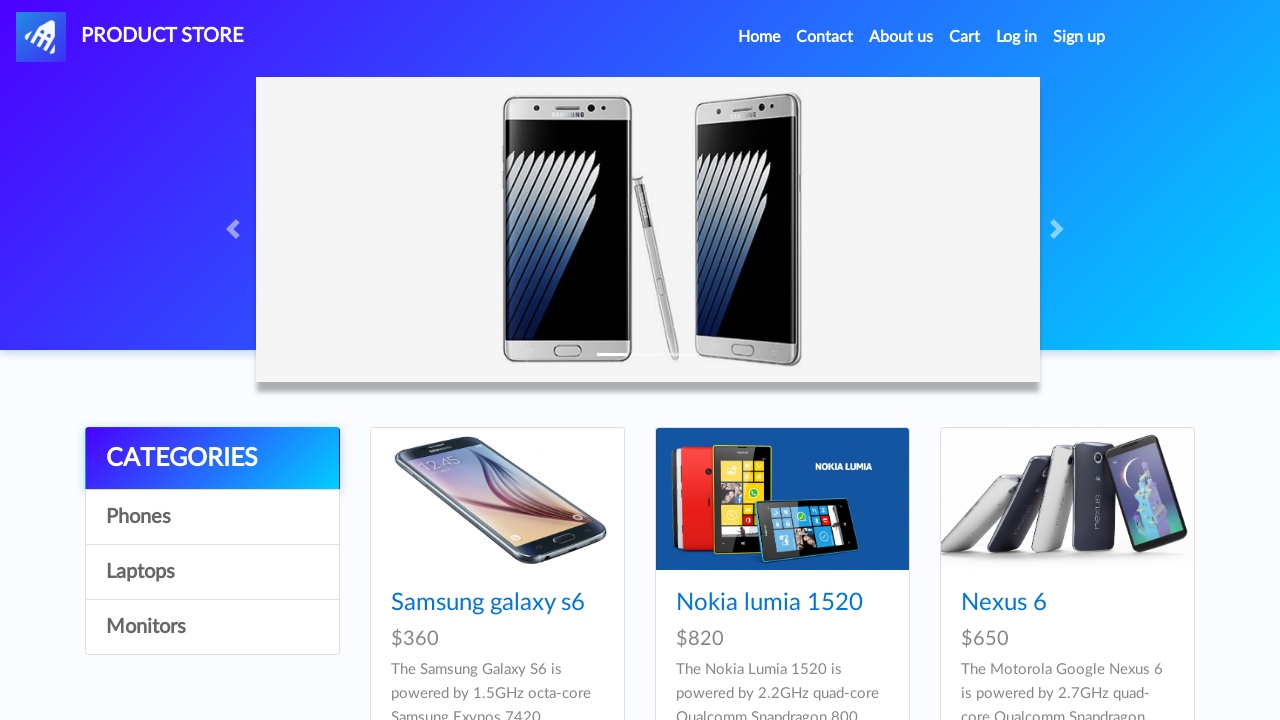

Home navigation link is visible
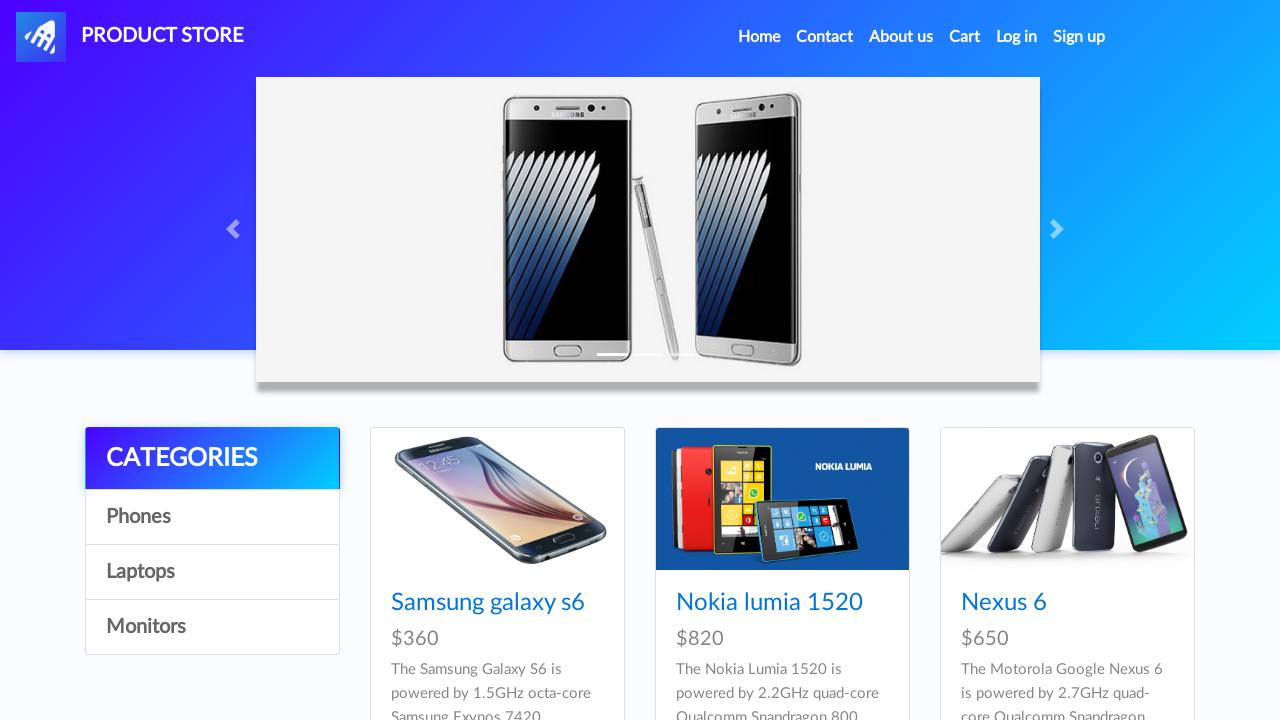

Contact navigation link is visible
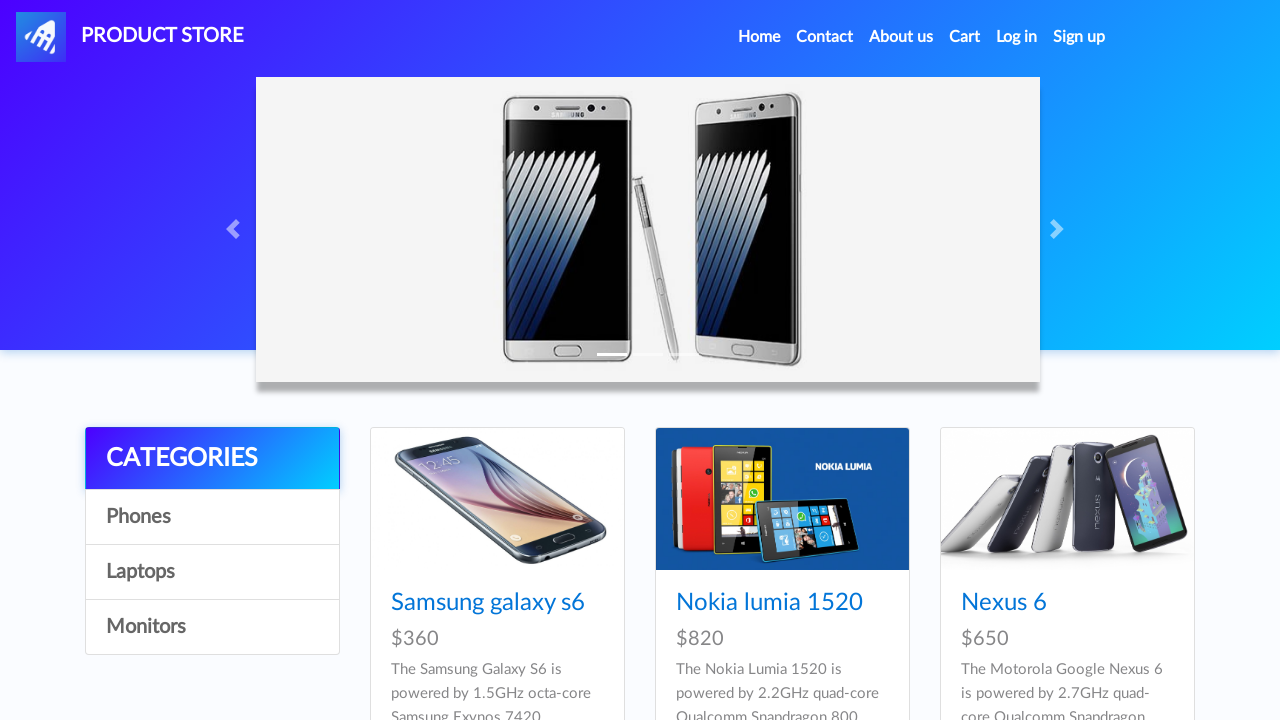

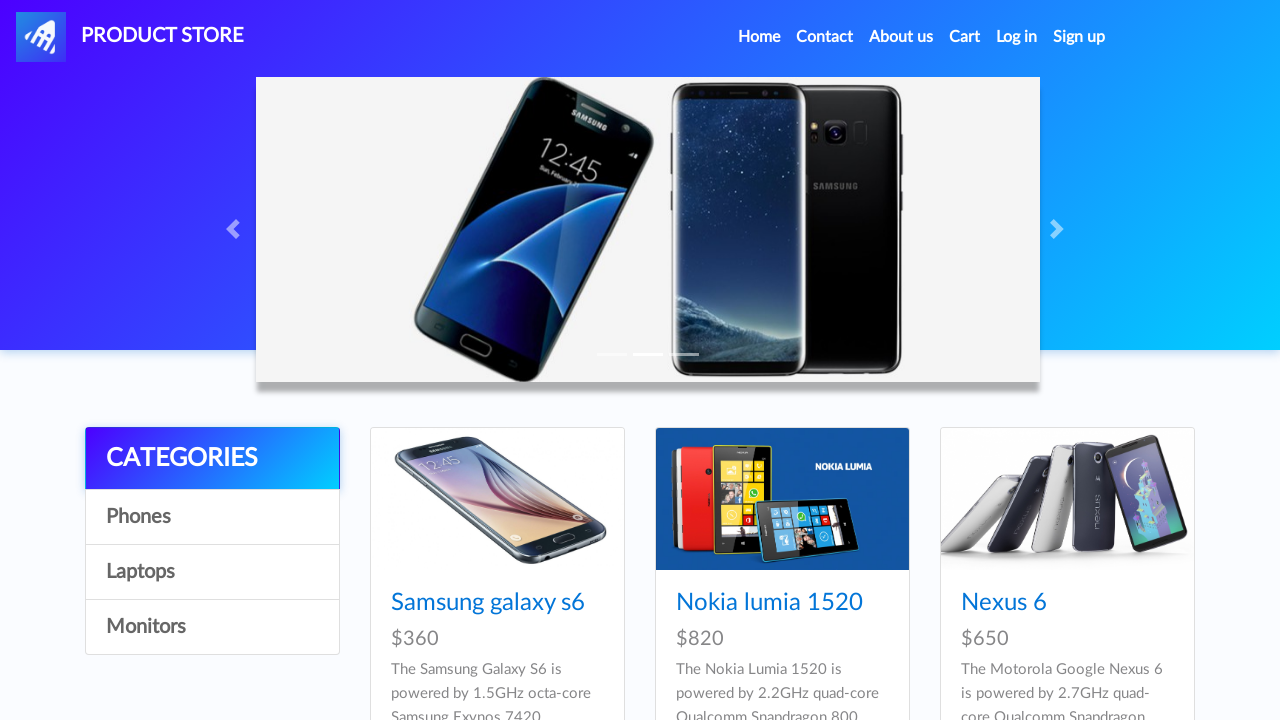